Automates a typing practice session on a Chinese typing website by extracting the text to be typed and simulating keyboard input with realistic timing and occasional backspace corrections.

Starting URL: https://dazi.kukuw.com/

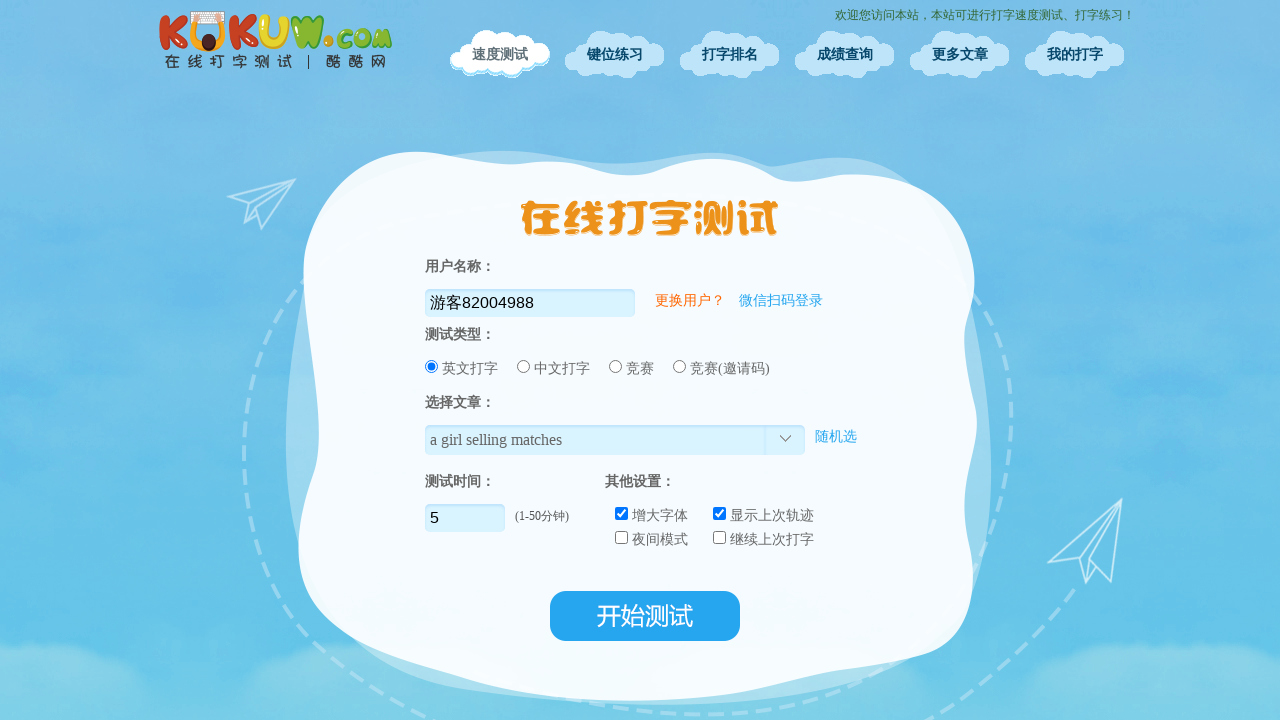

Waited 5 seconds for page to fully load
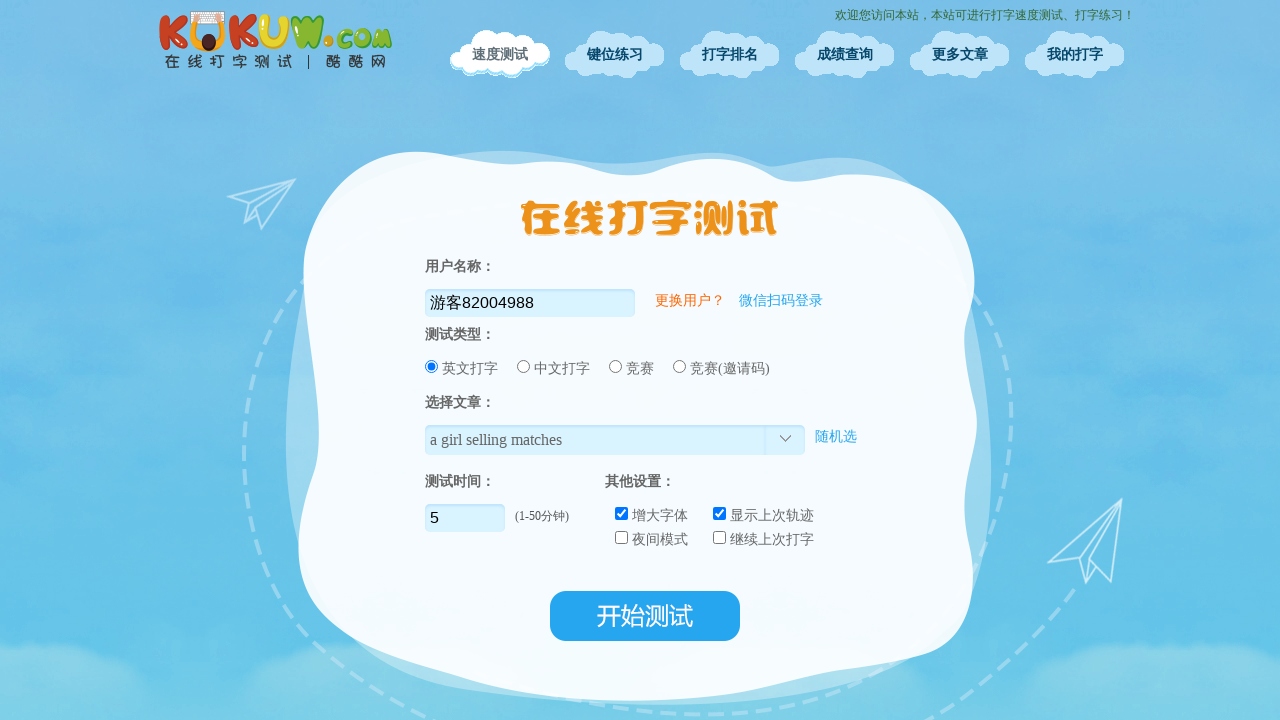

Extracted page HTML content
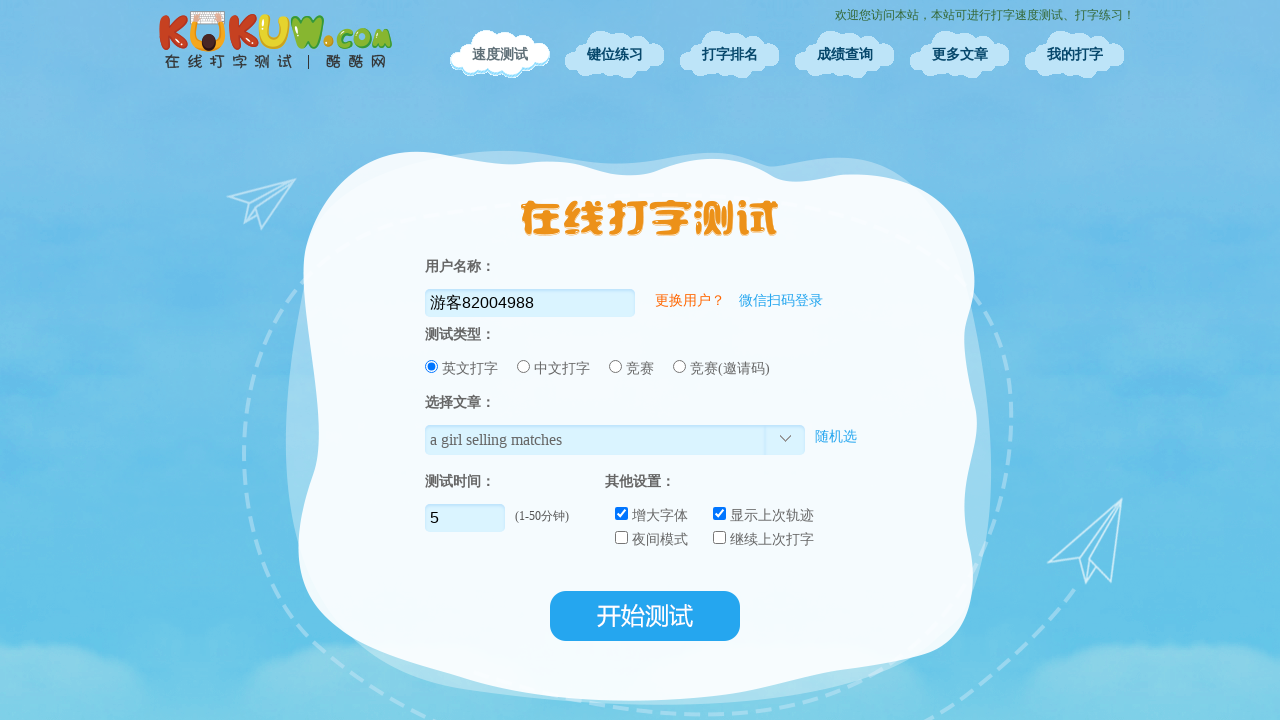

Parsed 0 words to type from page content
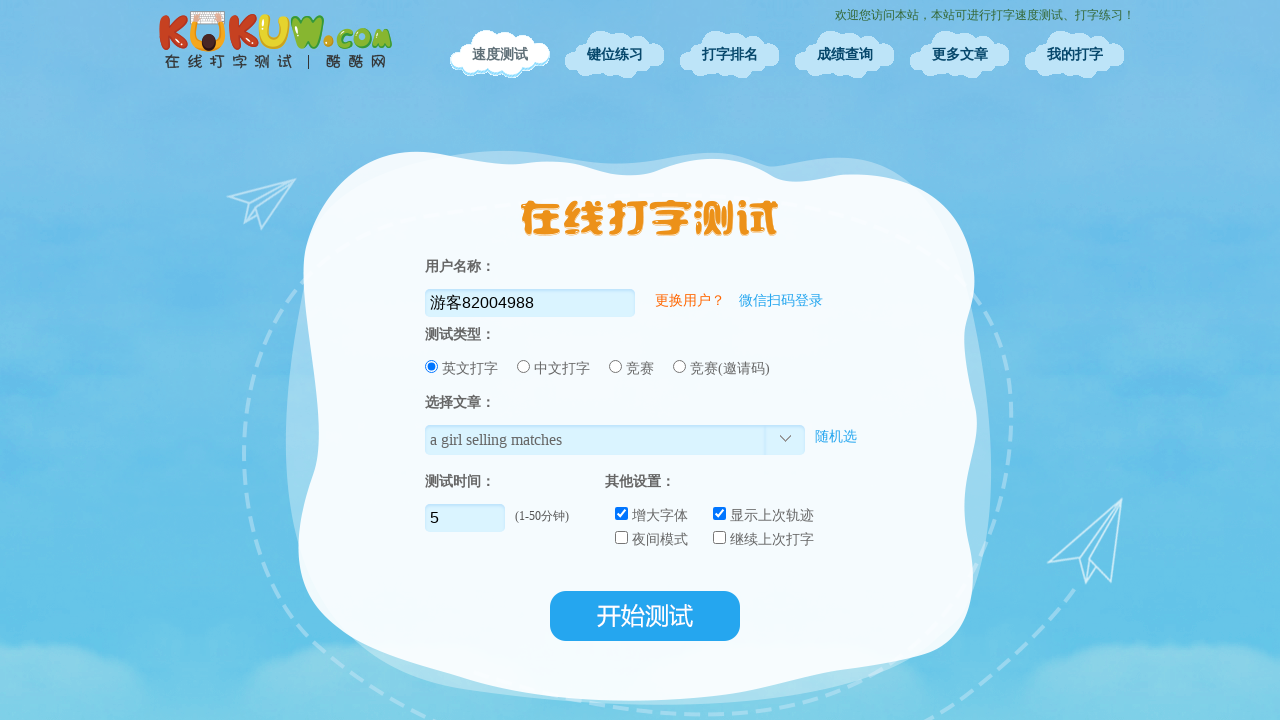

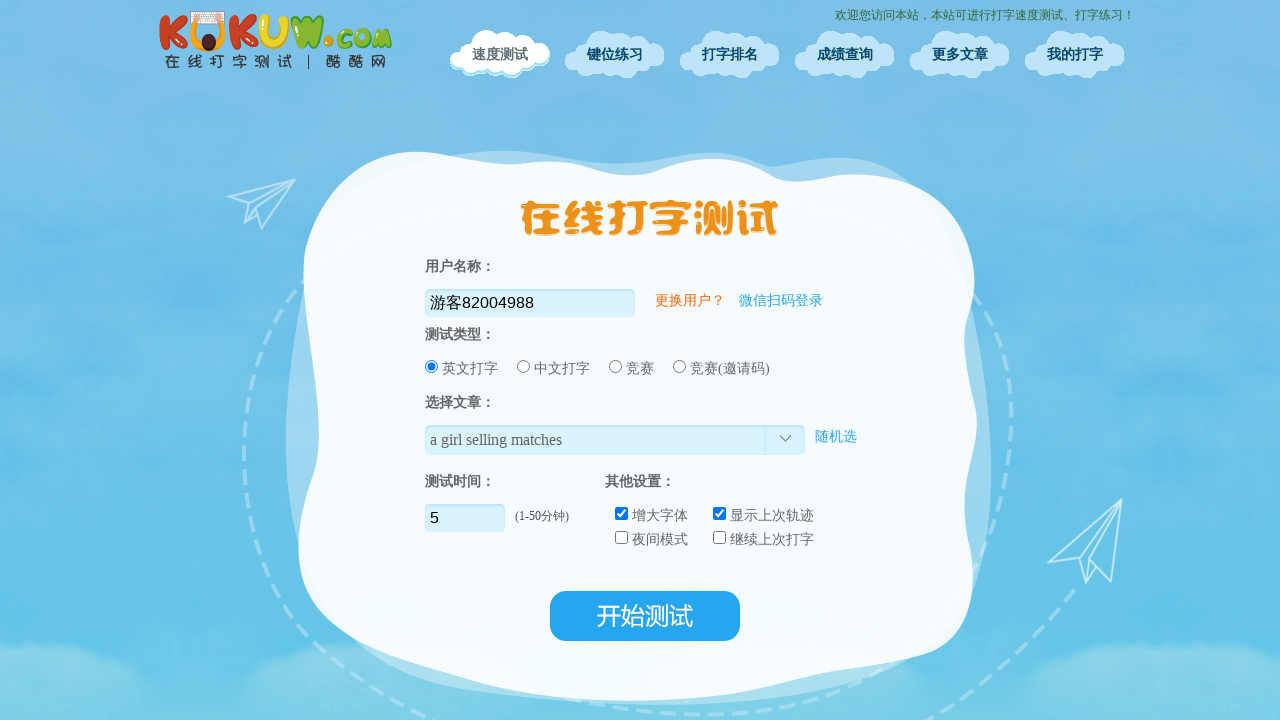